Tests un-marking todo items as complete by unchecking their checkboxes

Starting URL: https://demo.playwright.dev/todomvc

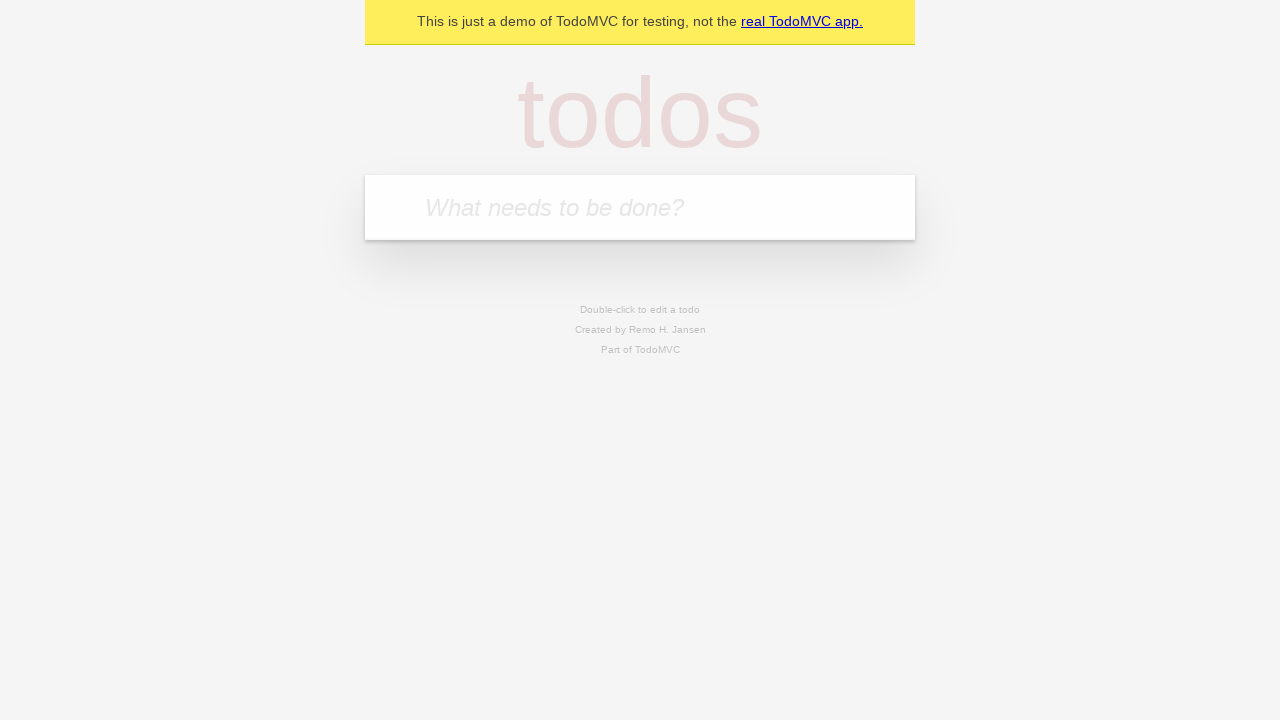

Filled todo input field with 'buy some cheese' on internal:attr=[placeholder="What needs to be done?"i]
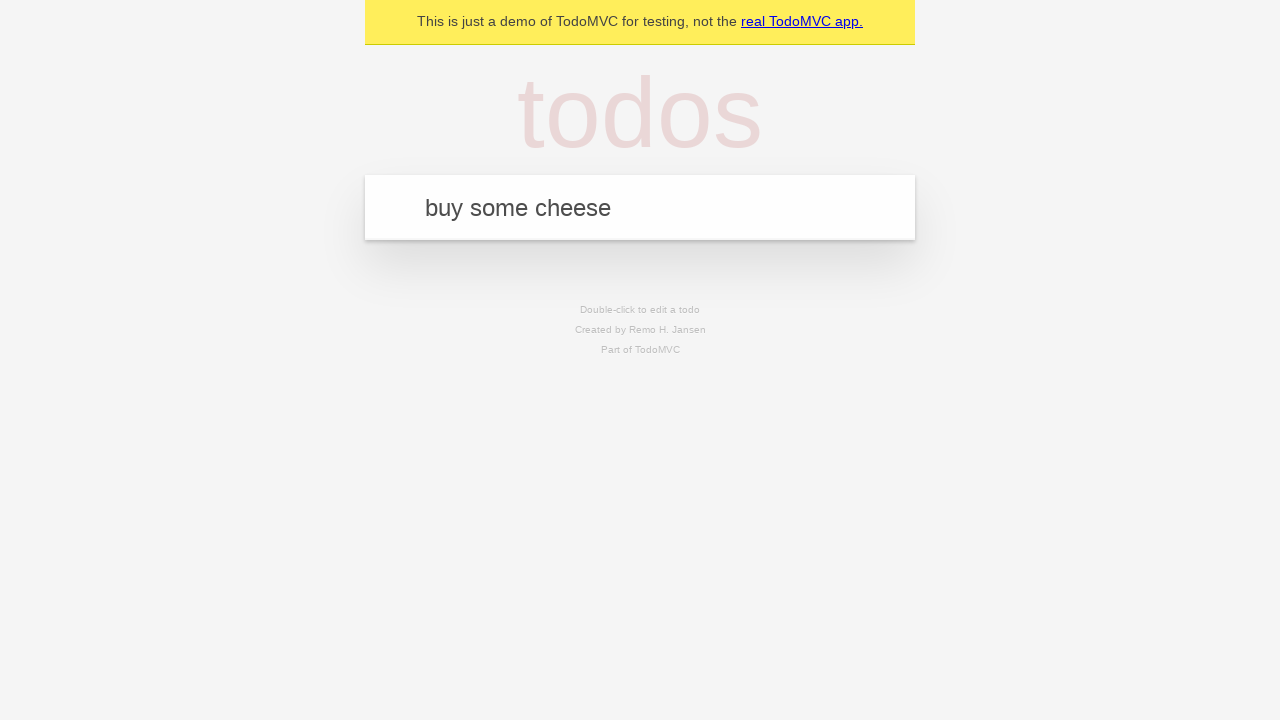

Pressed Enter to create first todo item on internal:attr=[placeholder="What needs to be done?"i]
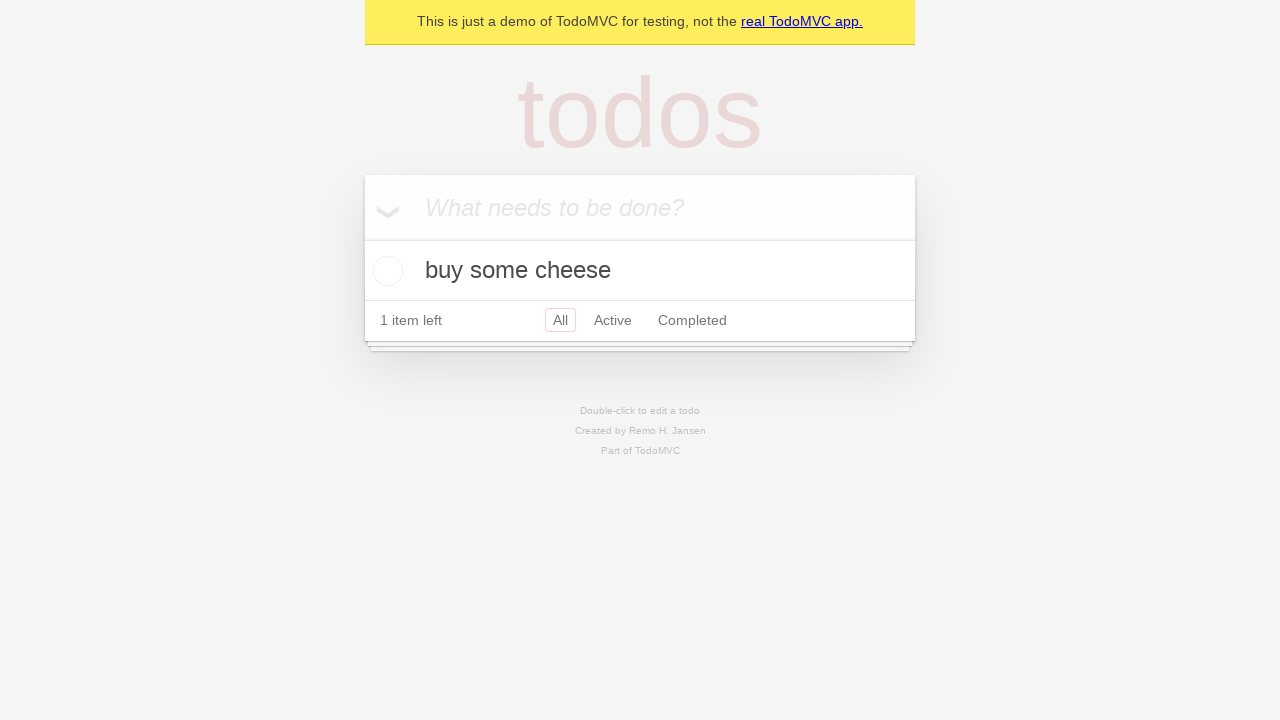

Filled todo input field with 'feed the cat' on internal:attr=[placeholder="What needs to be done?"i]
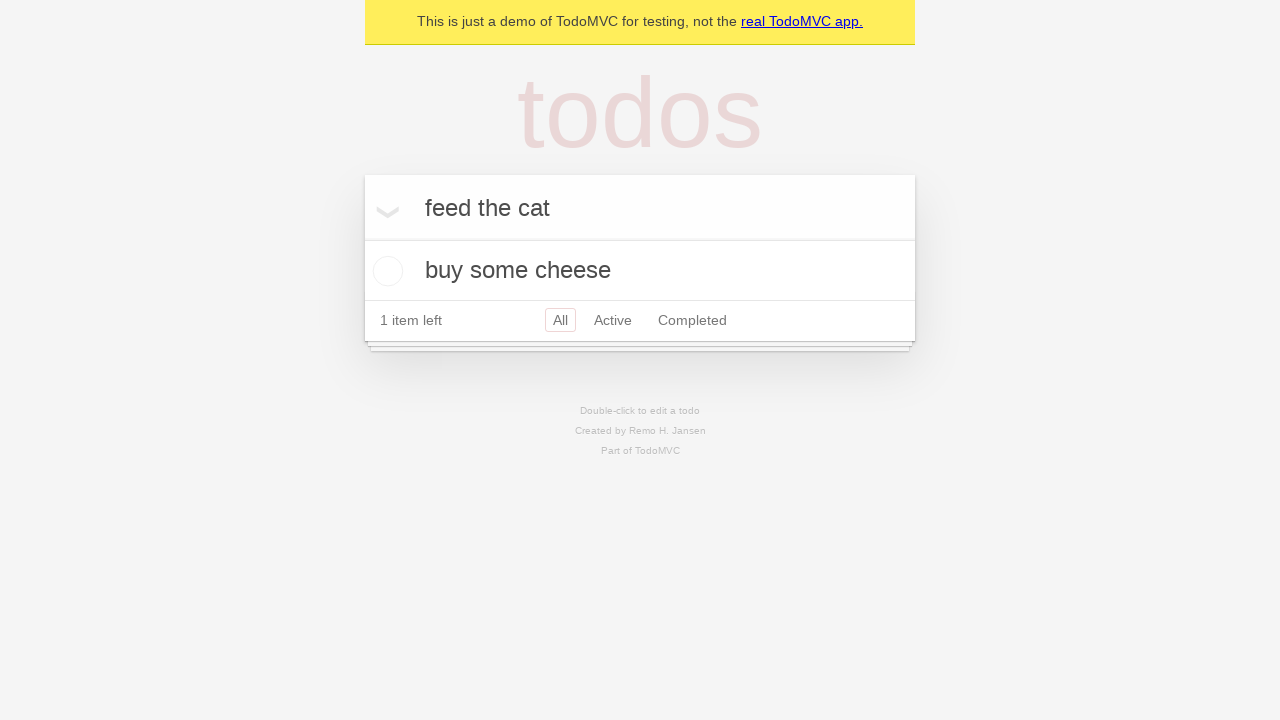

Pressed Enter to create second todo item on internal:attr=[placeholder="What needs to be done?"i]
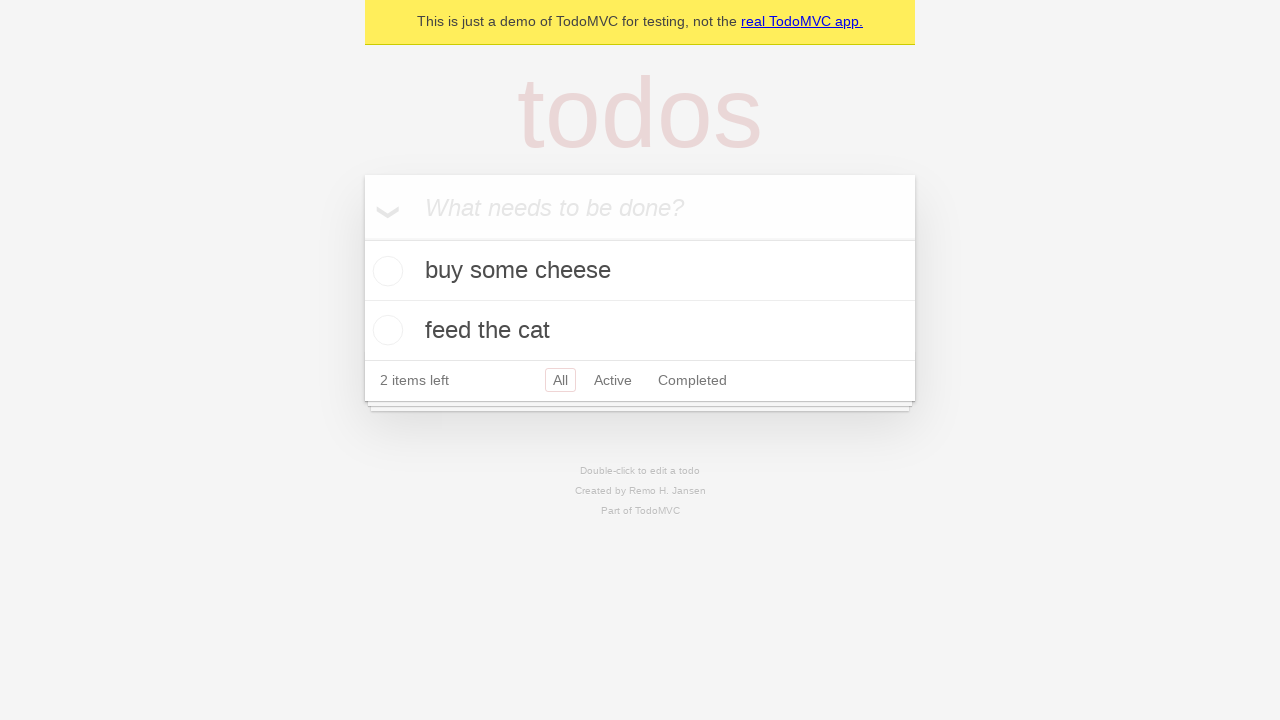

Checked checkbox on first todo item to mark it complete at (385, 271) on internal:testid=[data-testid="todo-item"s] >> nth=0 >> internal:role=checkbox
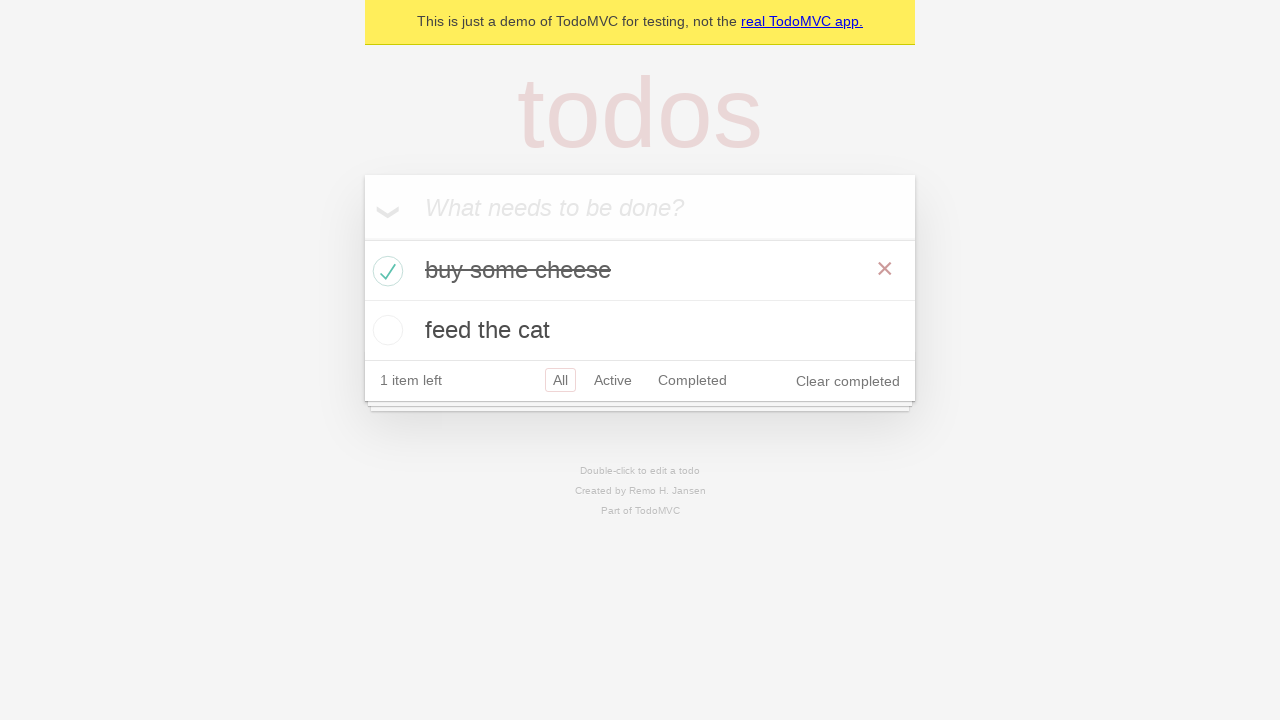

Unchecked checkbox on first todo item to mark it incomplete at (385, 271) on internal:testid=[data-testid="todo-item"s] >> nth=0 >> internal:role=checkbox
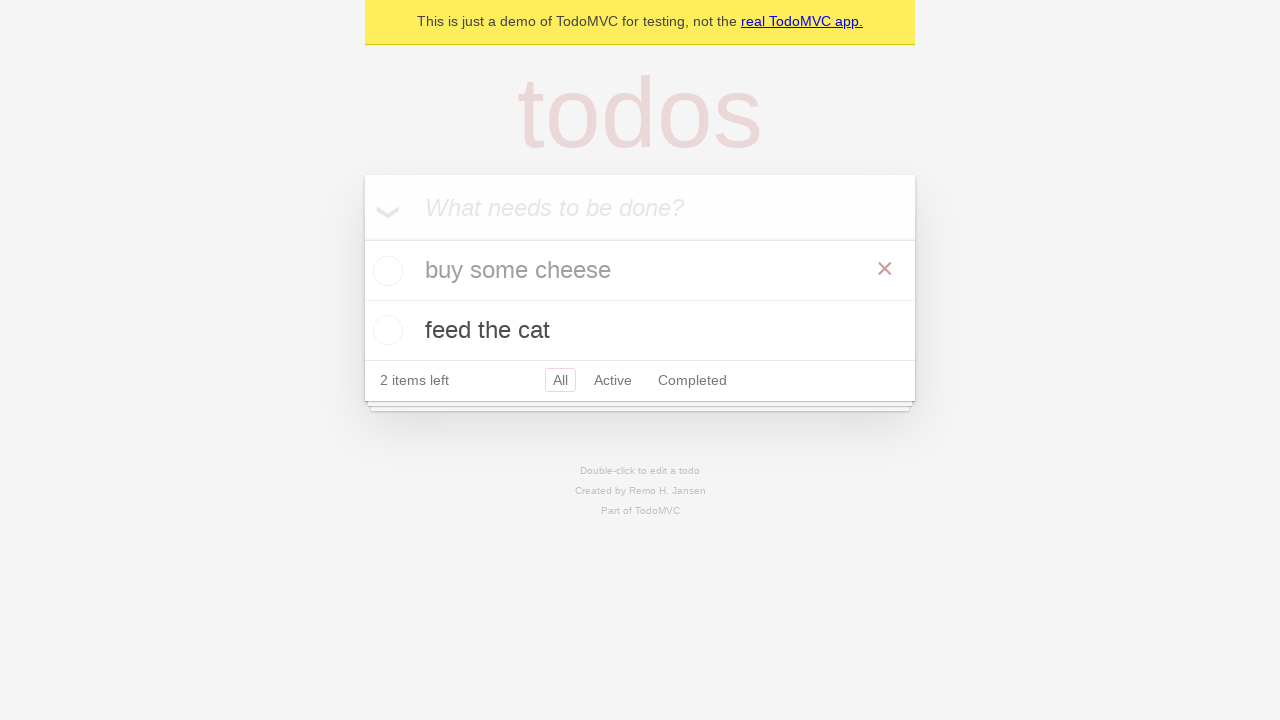

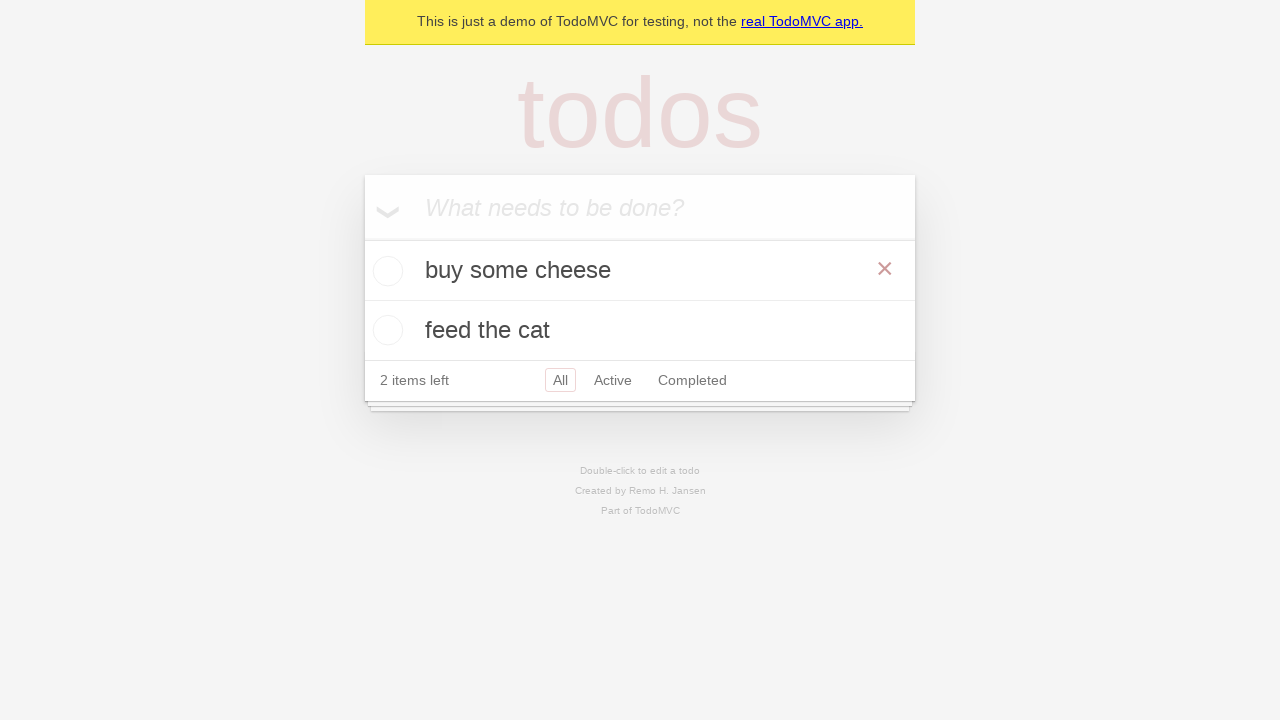